Tests login form validation when password field is empty but username is provided

Starting URL: https://www.saucedemo.com/

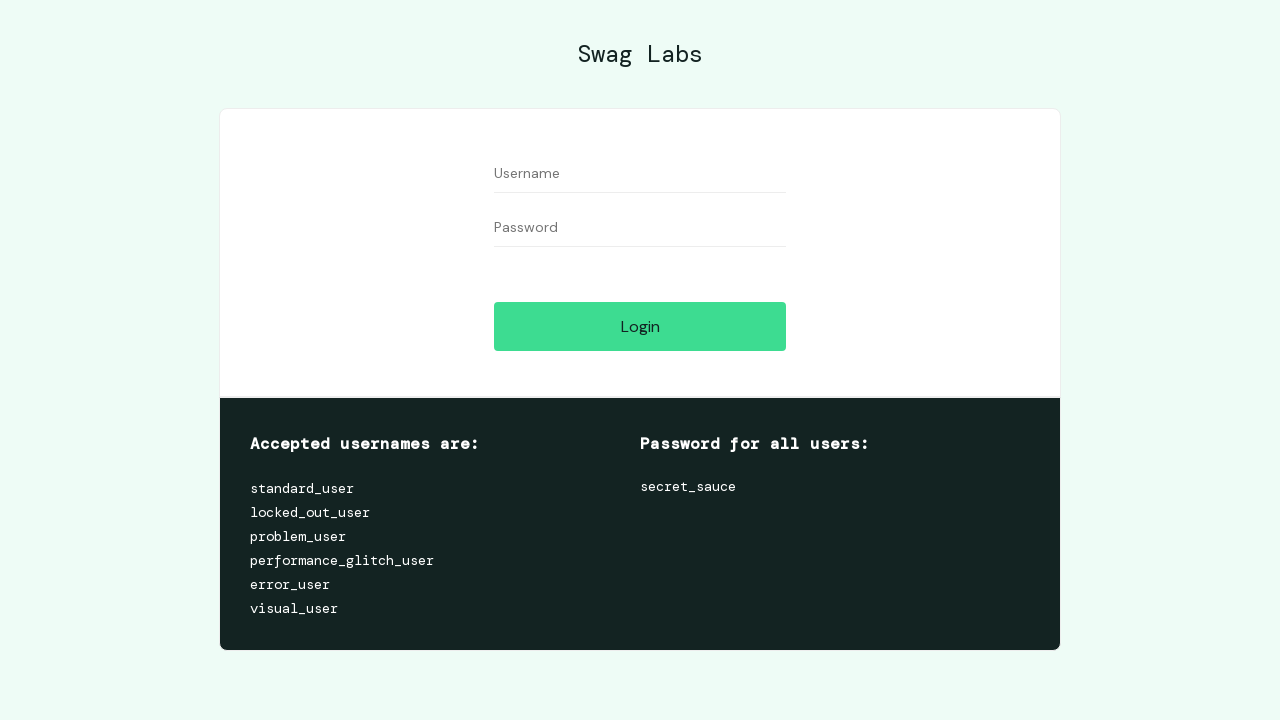

Filled username field with 'standard_user' on #user-name
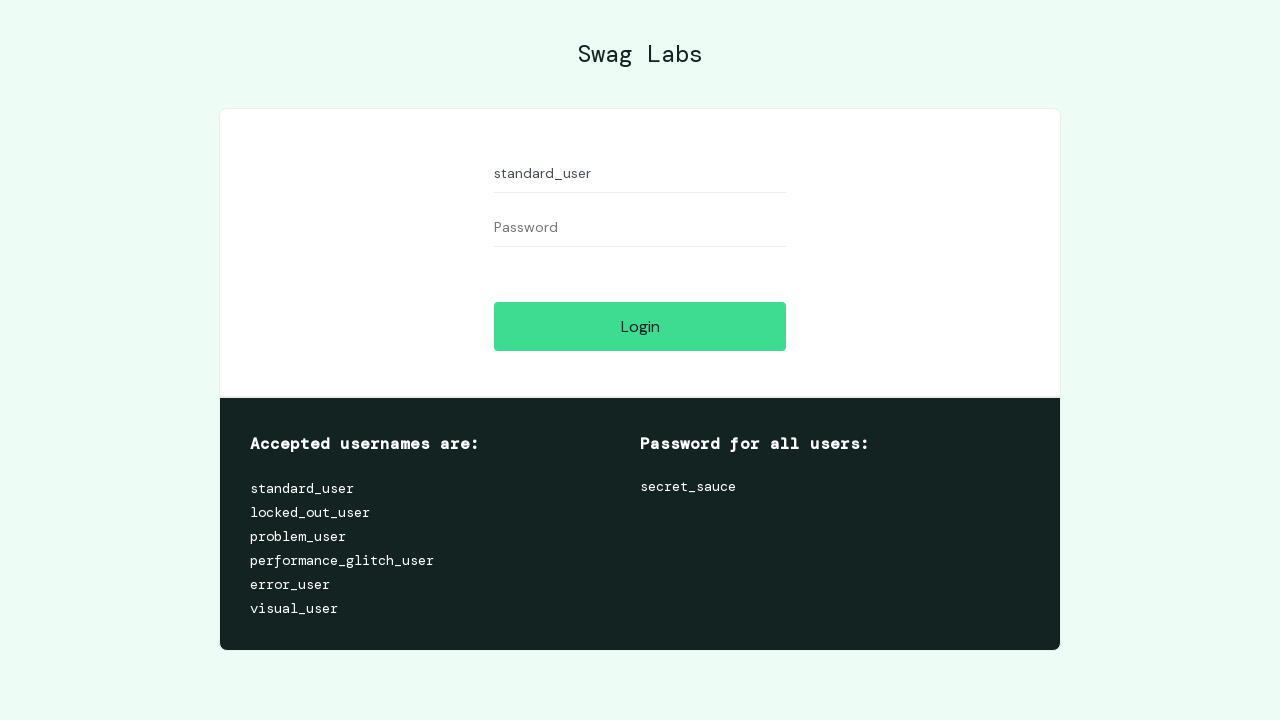

Clicked login button at (640, 326) on #login-button
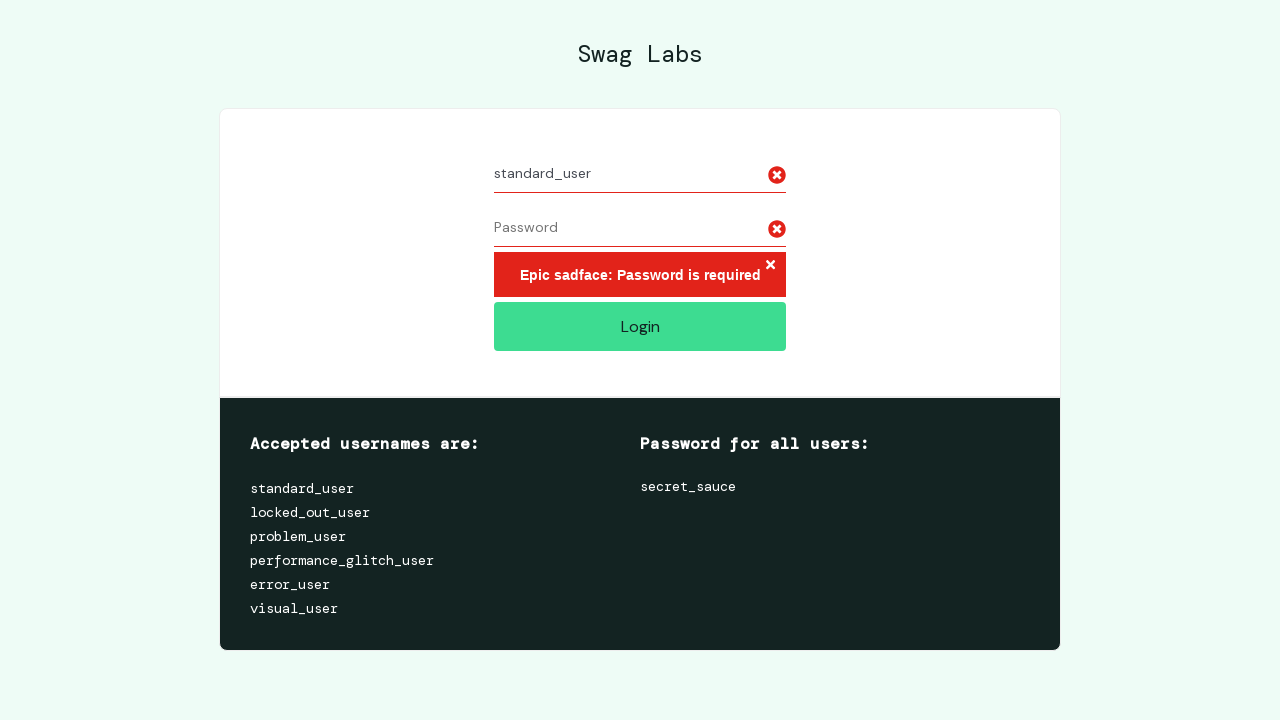

Located error message element
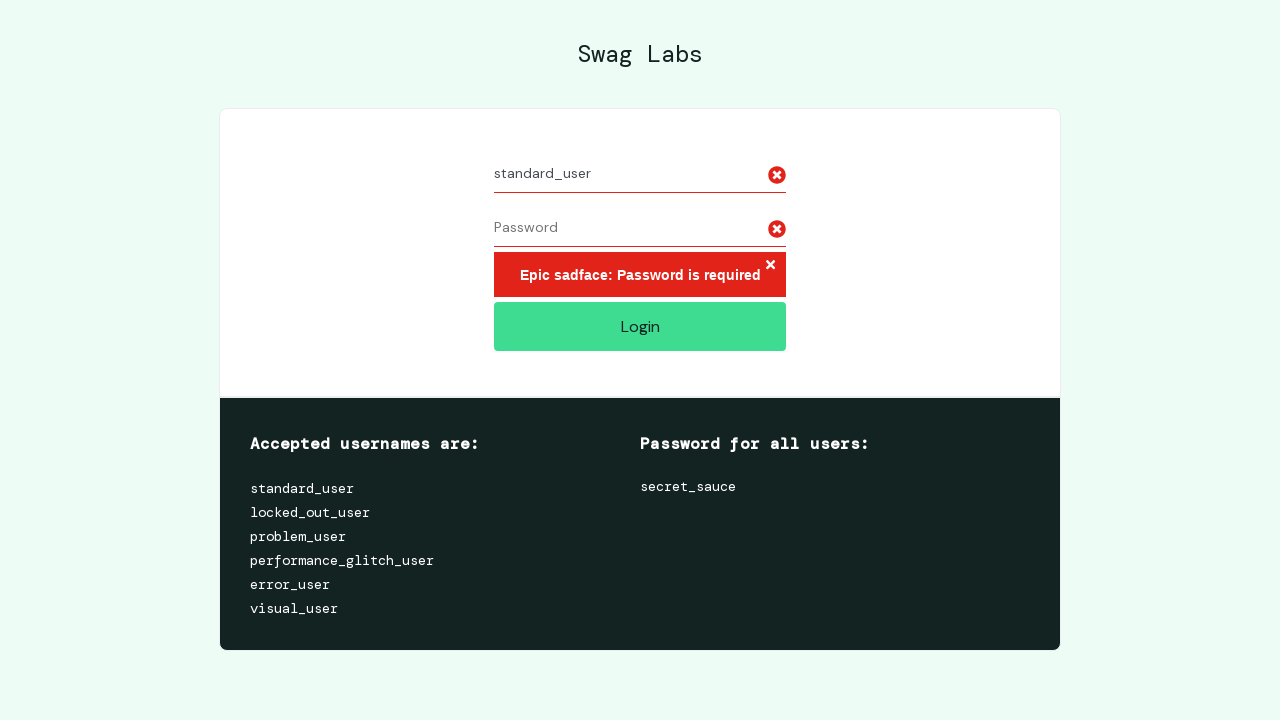

Verified error message displays 'Epic sadface: Password is required'
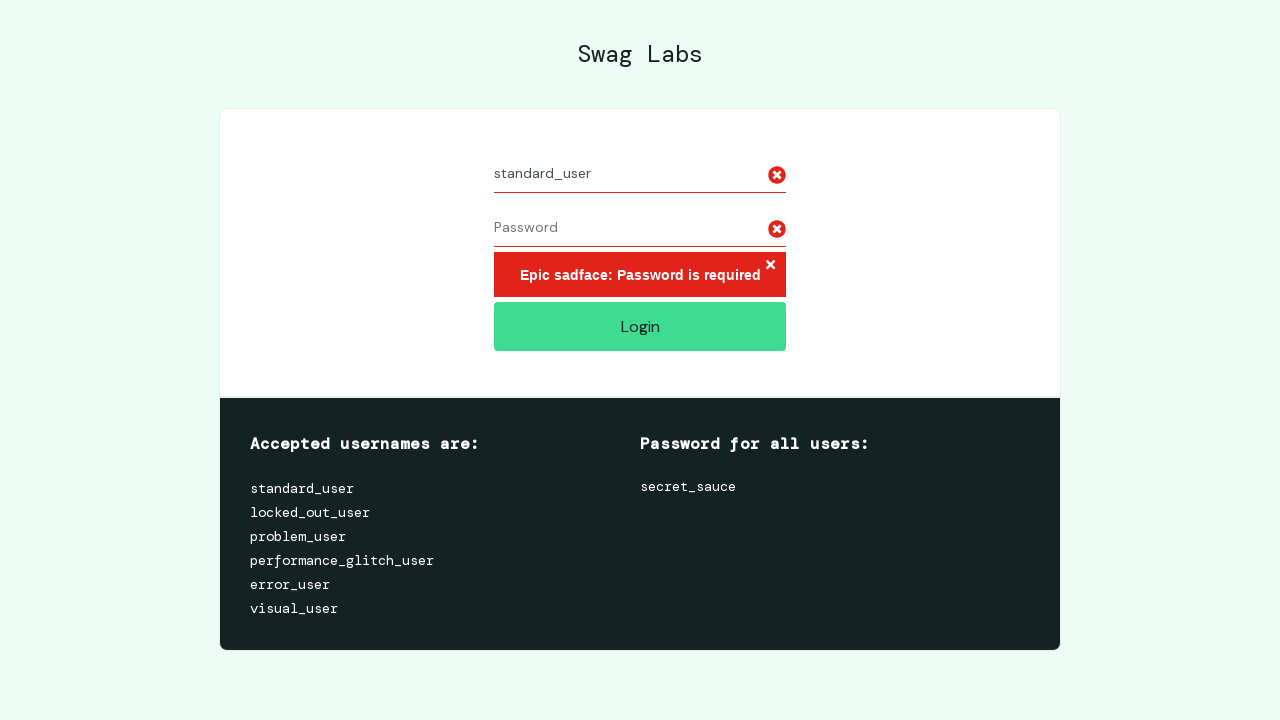

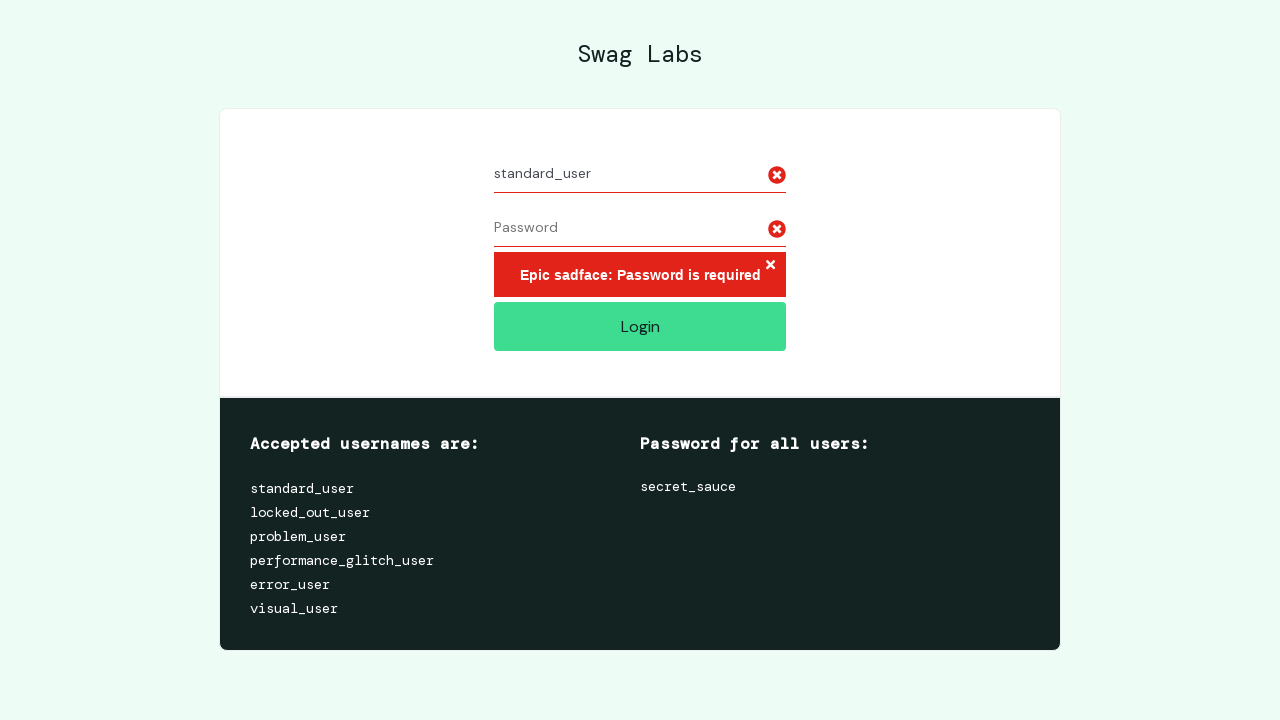